Tests multiple window handling by clicking on a link to open a new browser window, switching to that window, and verifying the content displays correctly.

Starting URL: https://loopcamp.vercel.app/

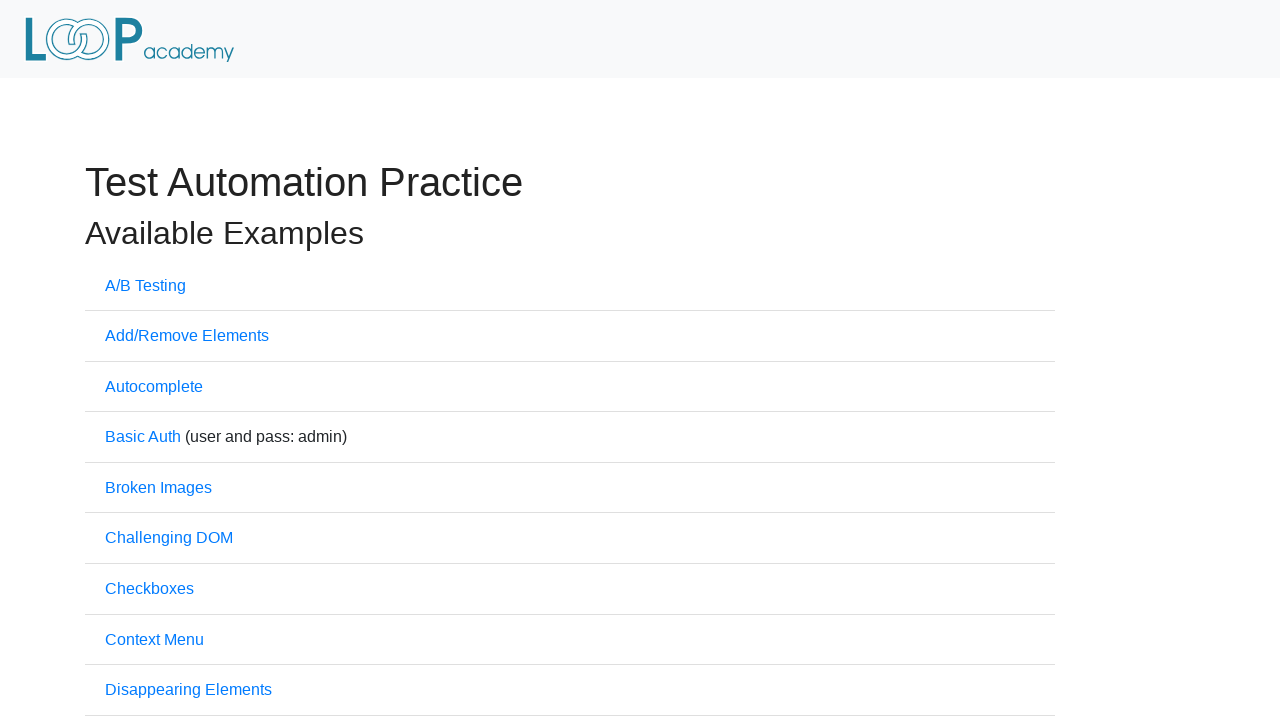

Clicked on Multiple Windows task link at (168, 360) on a[href='windows.html']
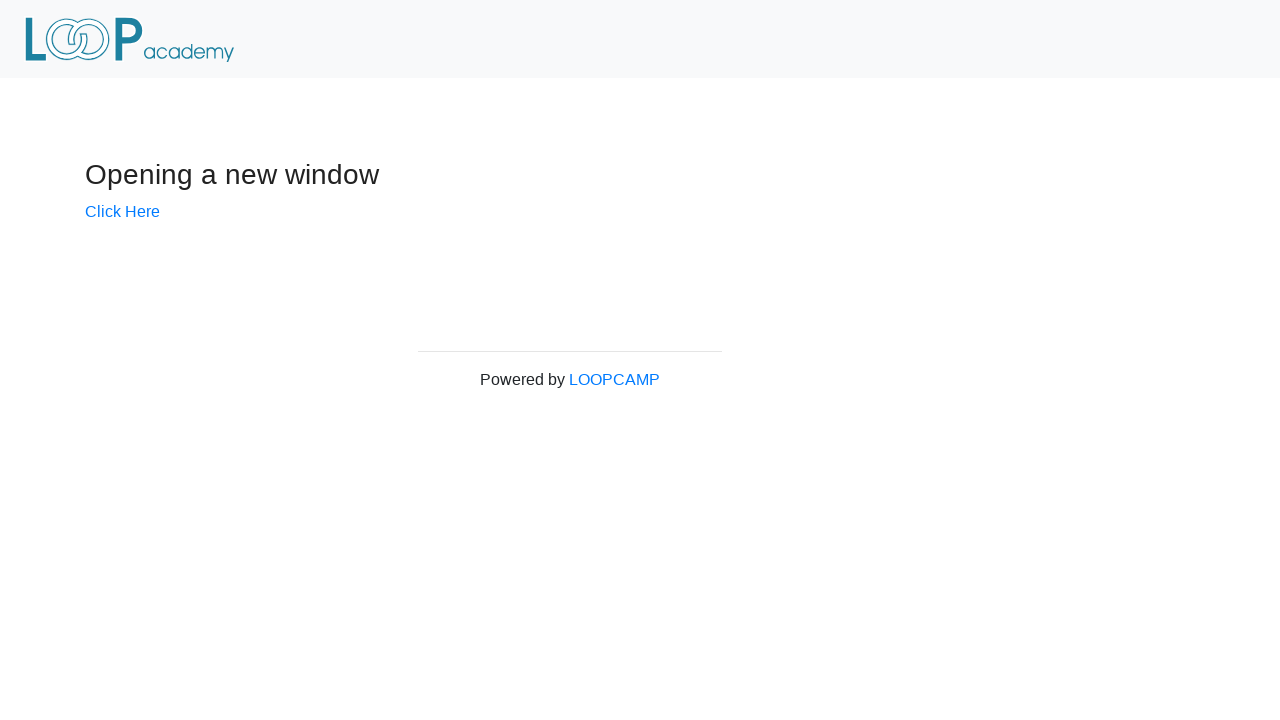

Waited for 'Powered by LOOPCAMP' element to be visible
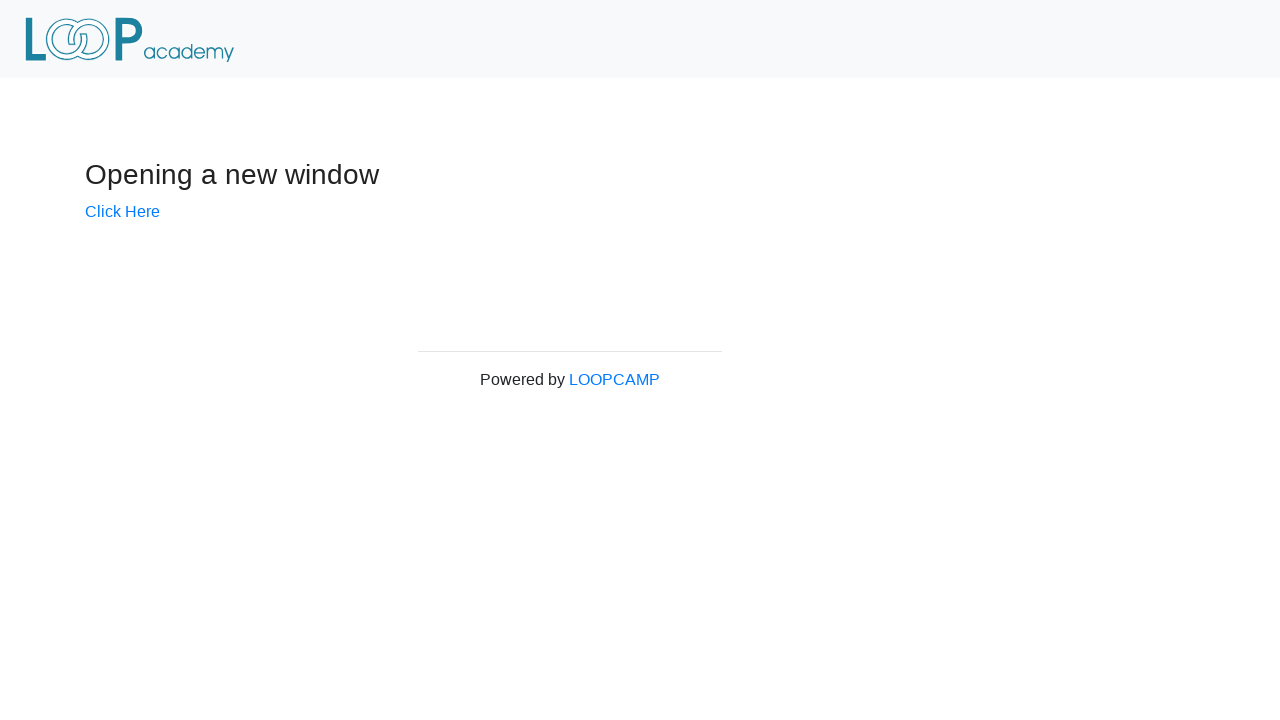

Verified 'Powered by LOOPCAMP' is visible
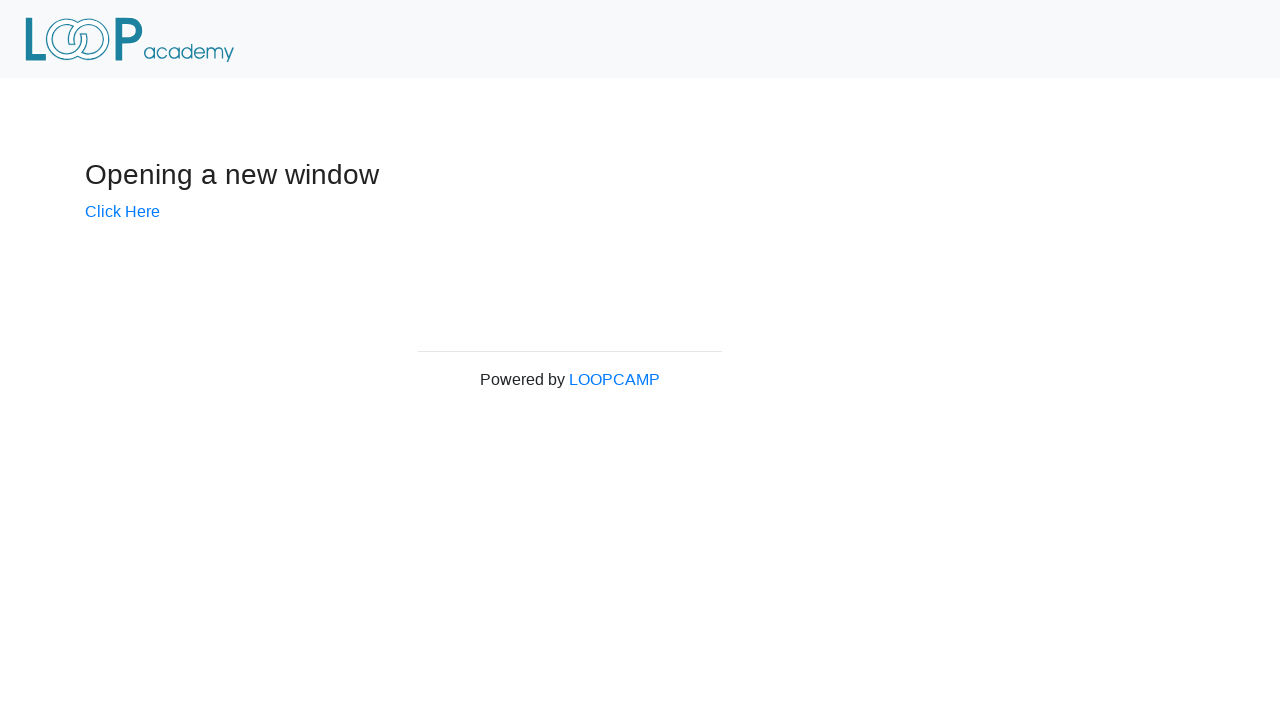

Retrieved header text from Multiple Windows page
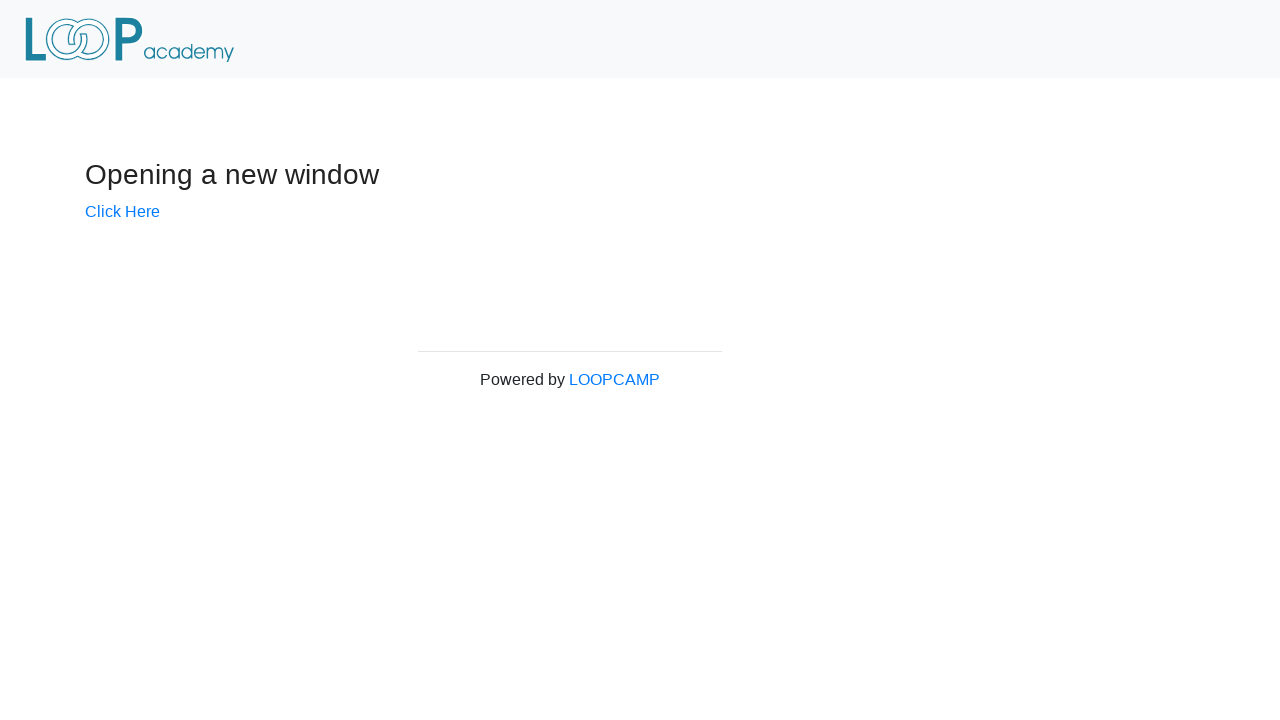

Clicked 'Click Here' link to open new window at (122, 211) on div.example h3 + a
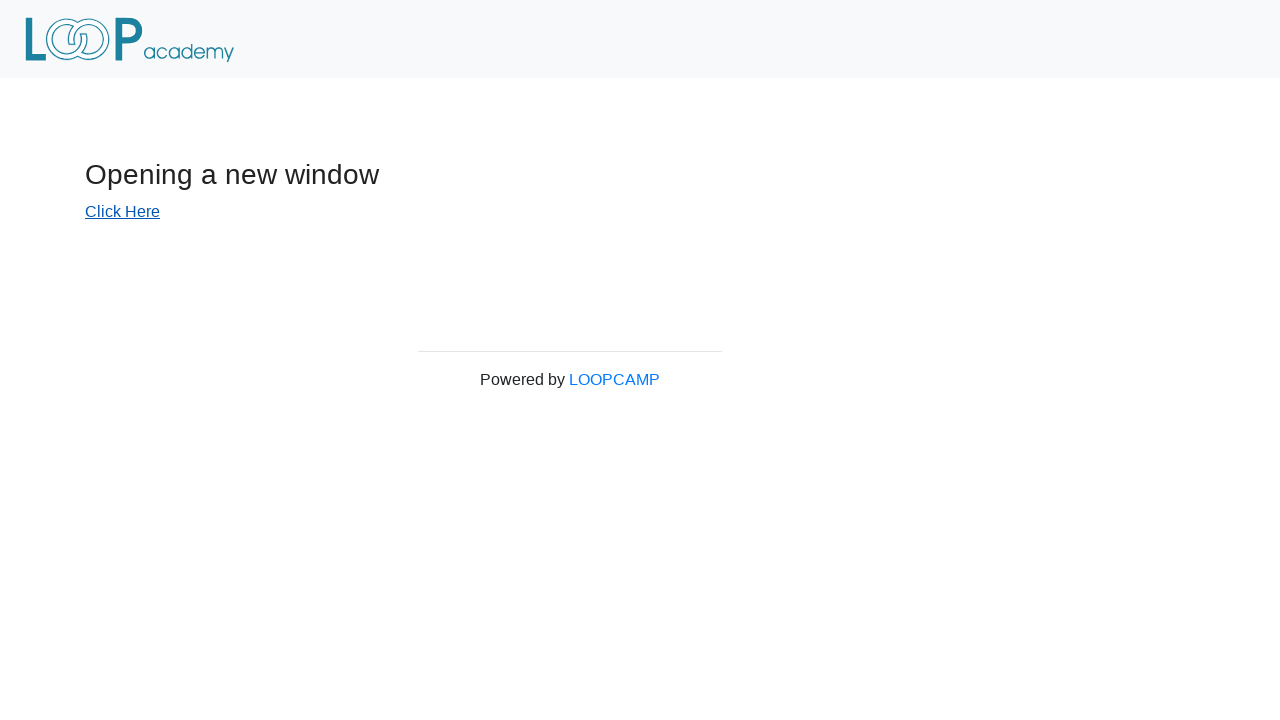

Captured new browser window/page object
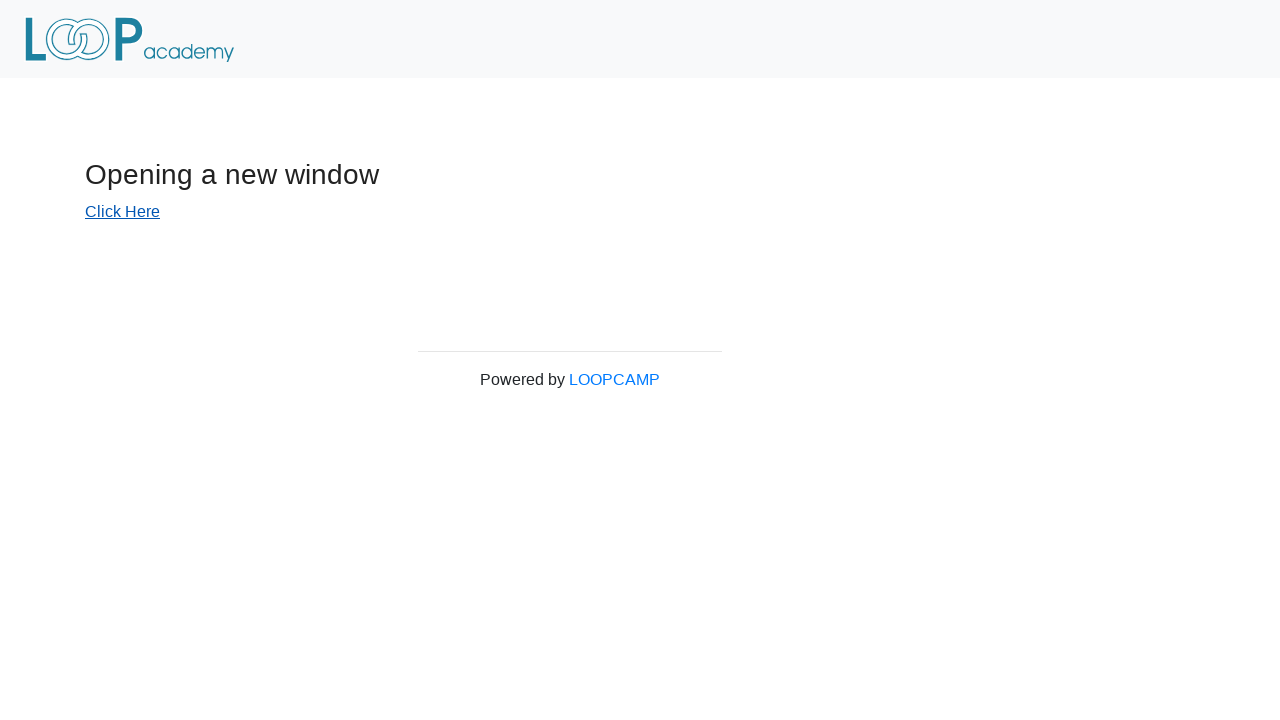

Waited for new window page to fully load
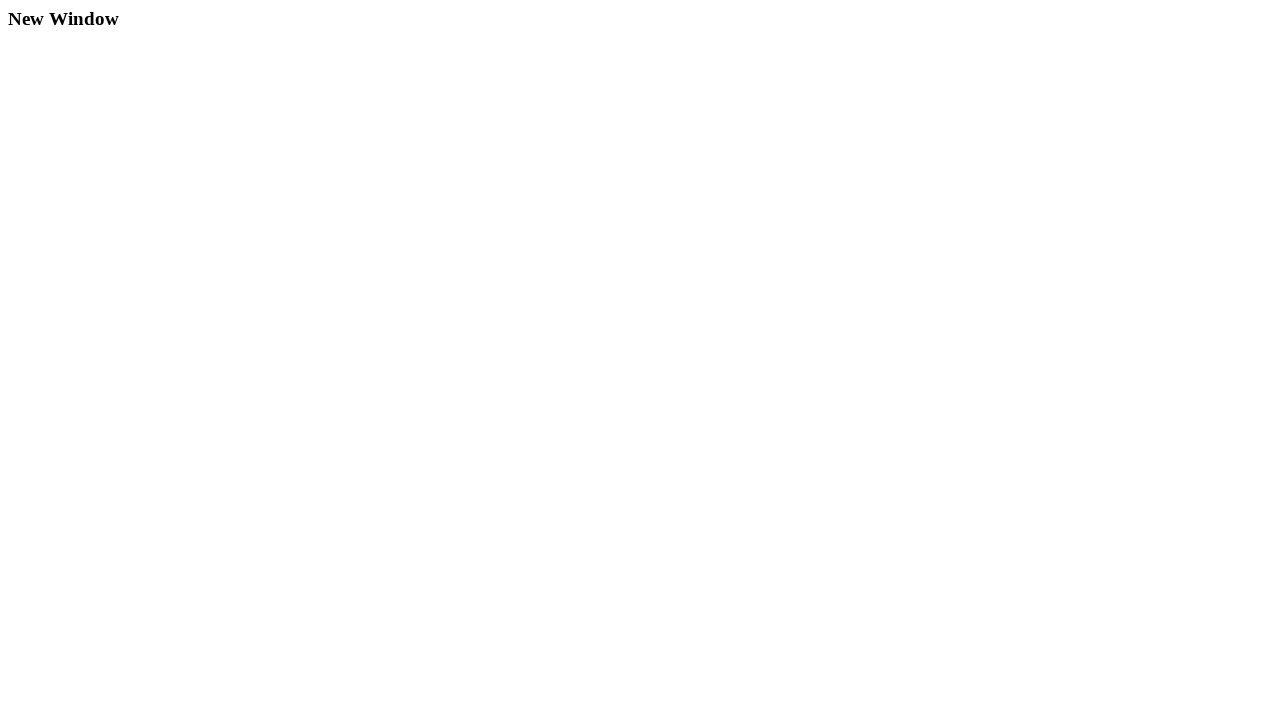

Retrieved new window URL (https://loopcamp.vercel.app/windows/new.html) and title (New Window)
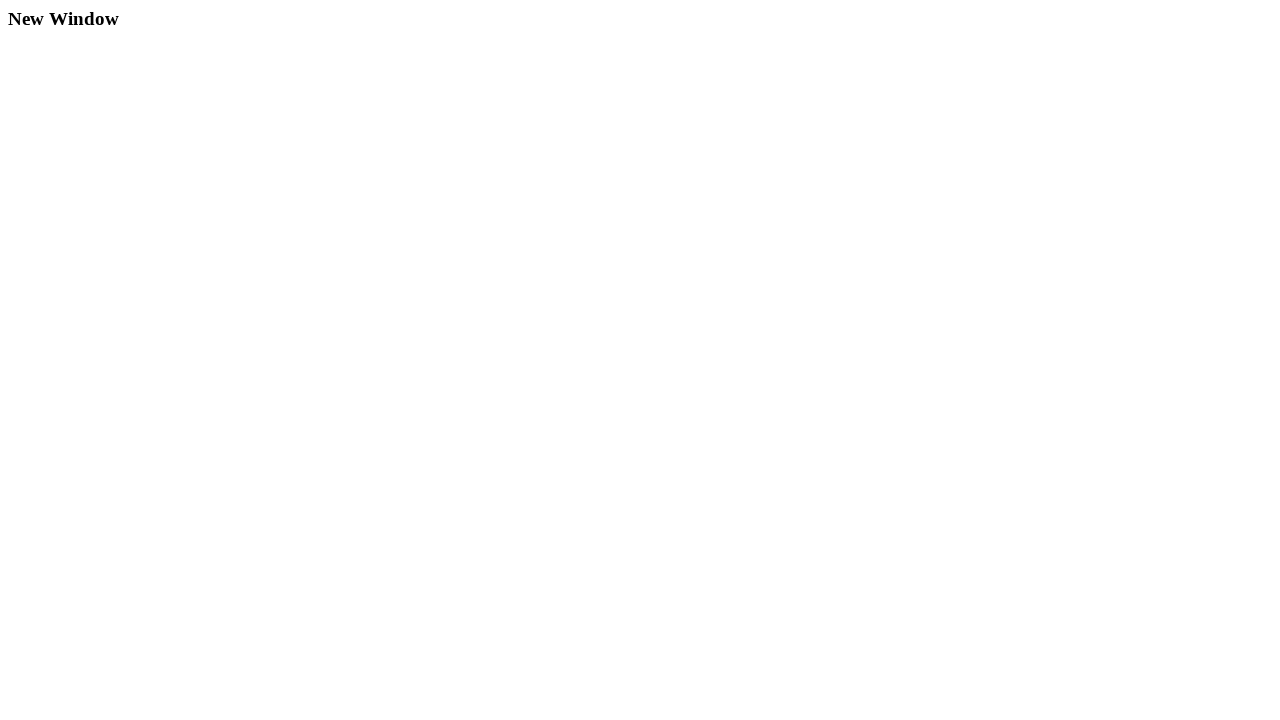

Retrieved header text from new window
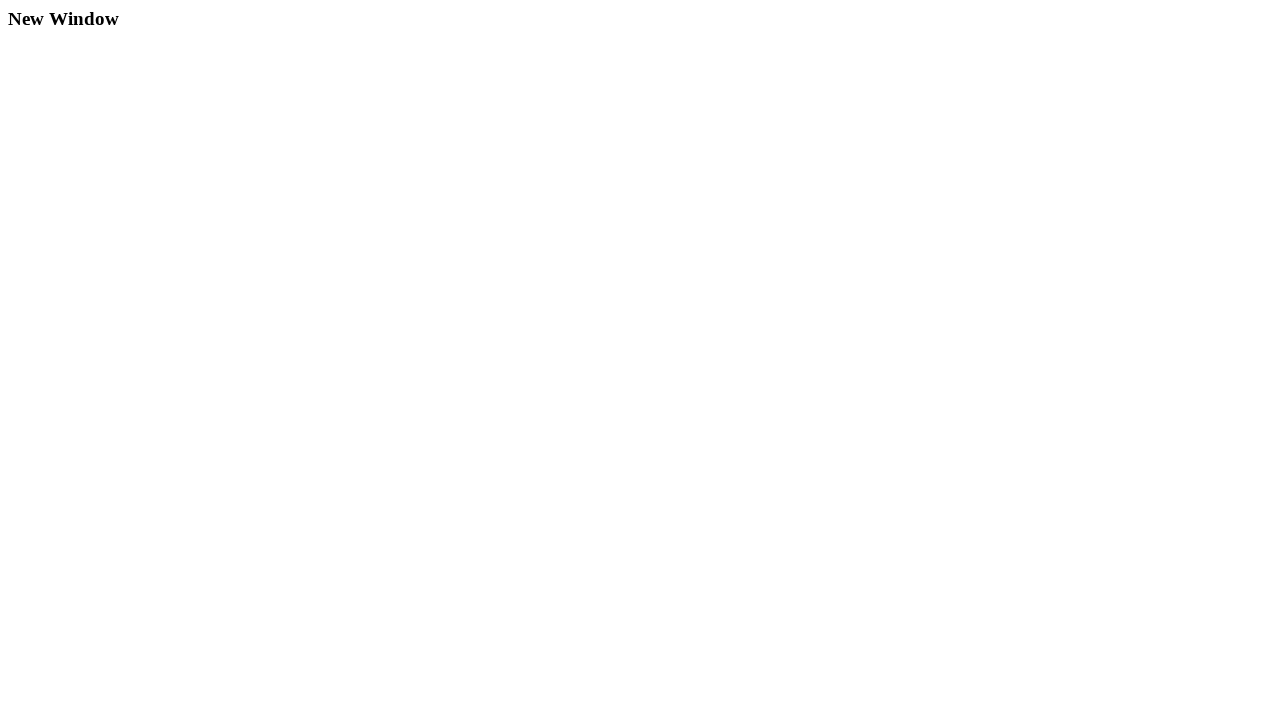

Verified new window displays 'New Window' header text
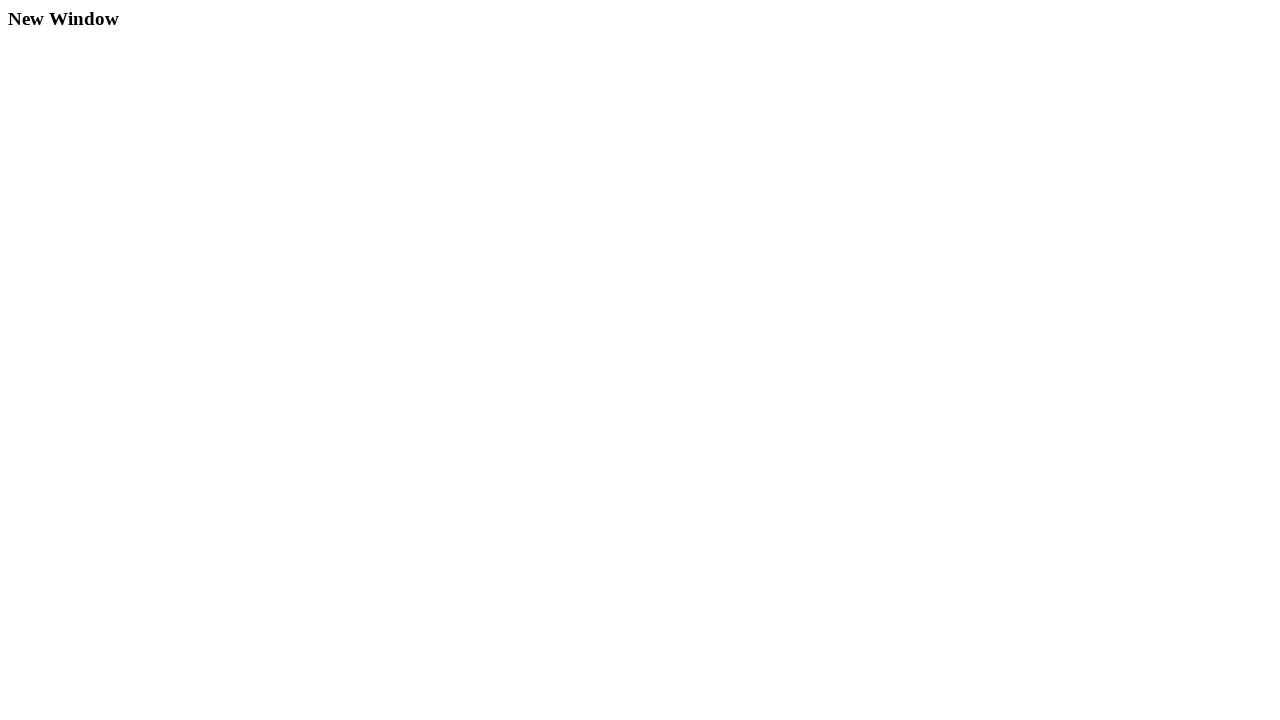

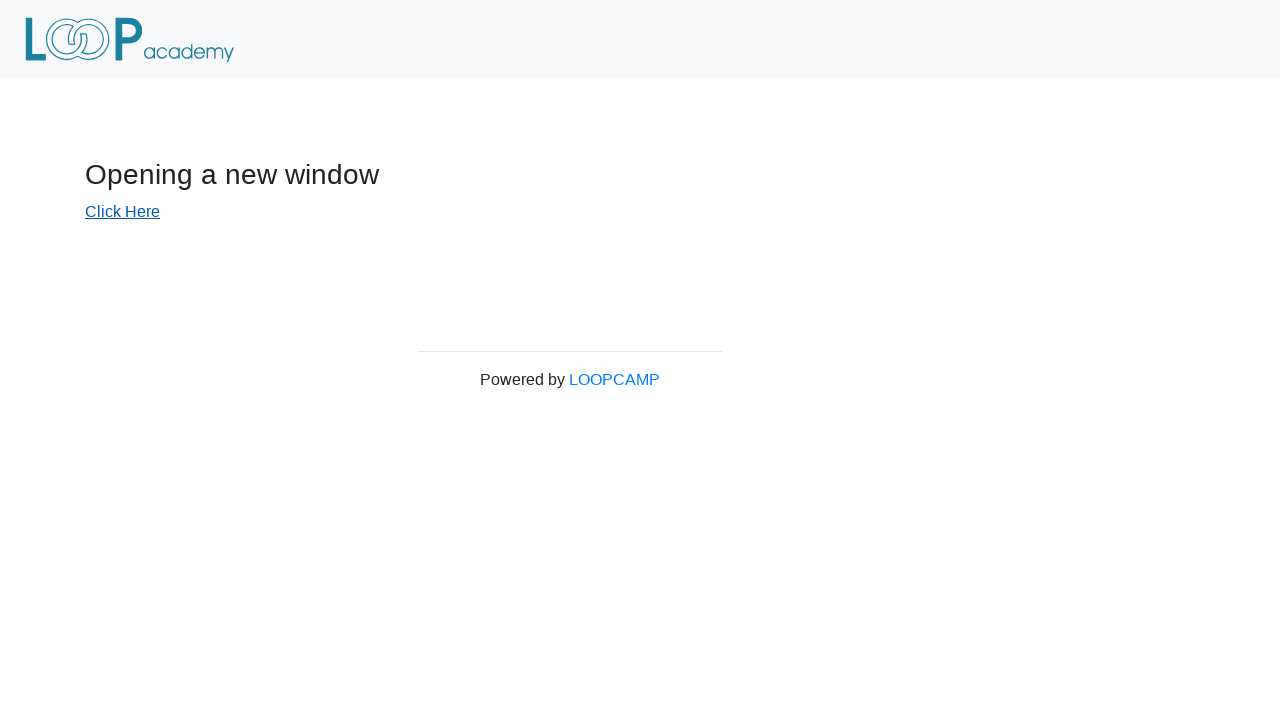